Tests an e-commerce site by searching for products containing "ca", adding specific items to cart including the third product and any cauliflower product, and verifying the brand text

Starting URL: https://rahulshettyacademy.com/seleniumPractise/#/

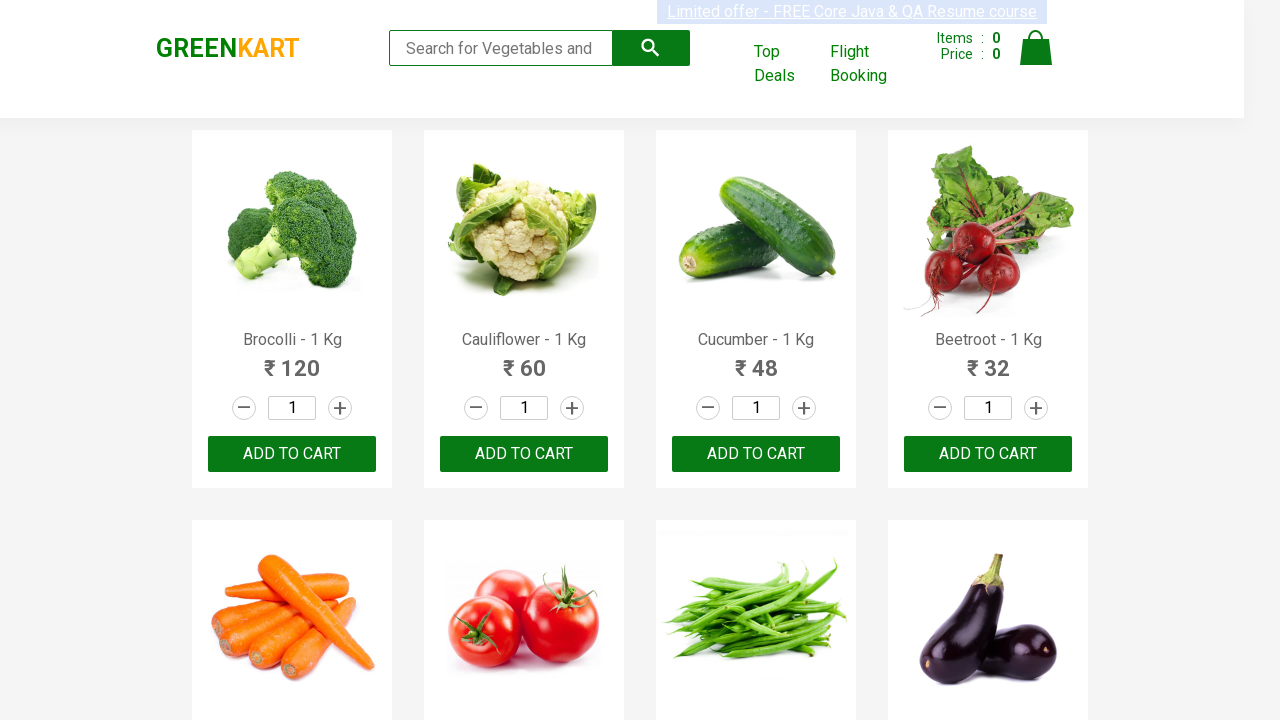

Filled search field with 'ca' to find products on .search-keyword
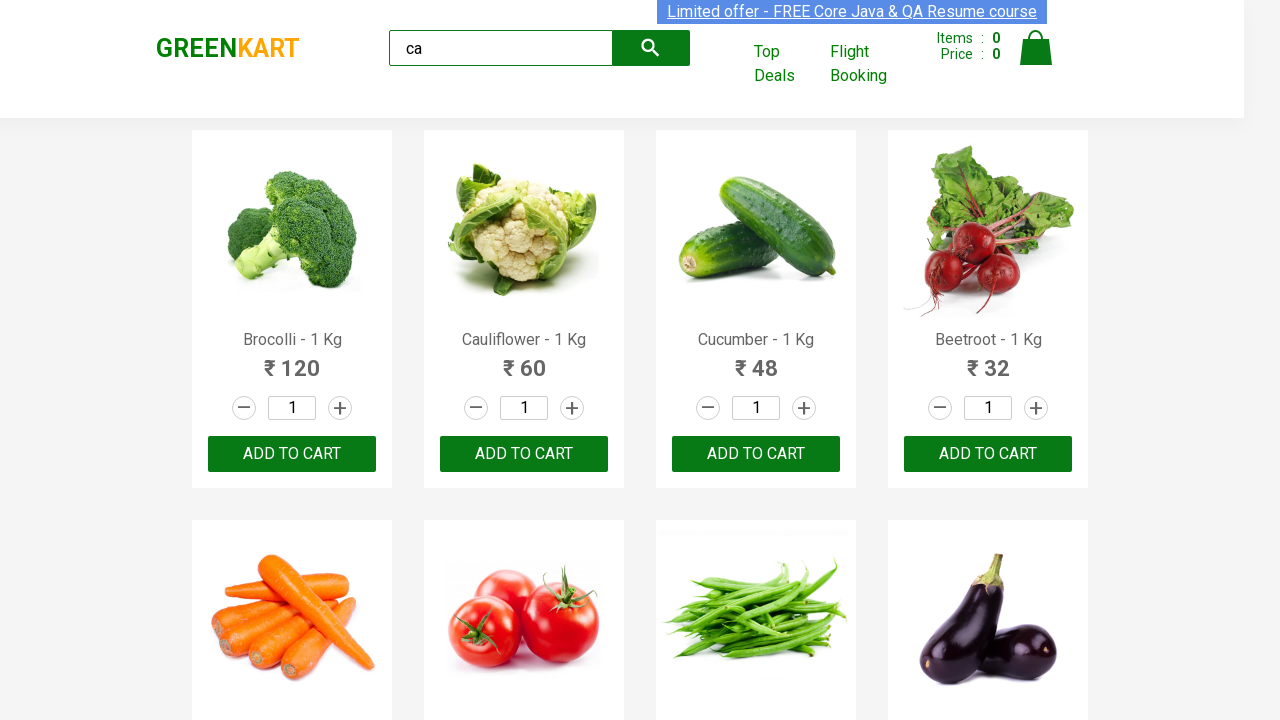

Waited for products to load
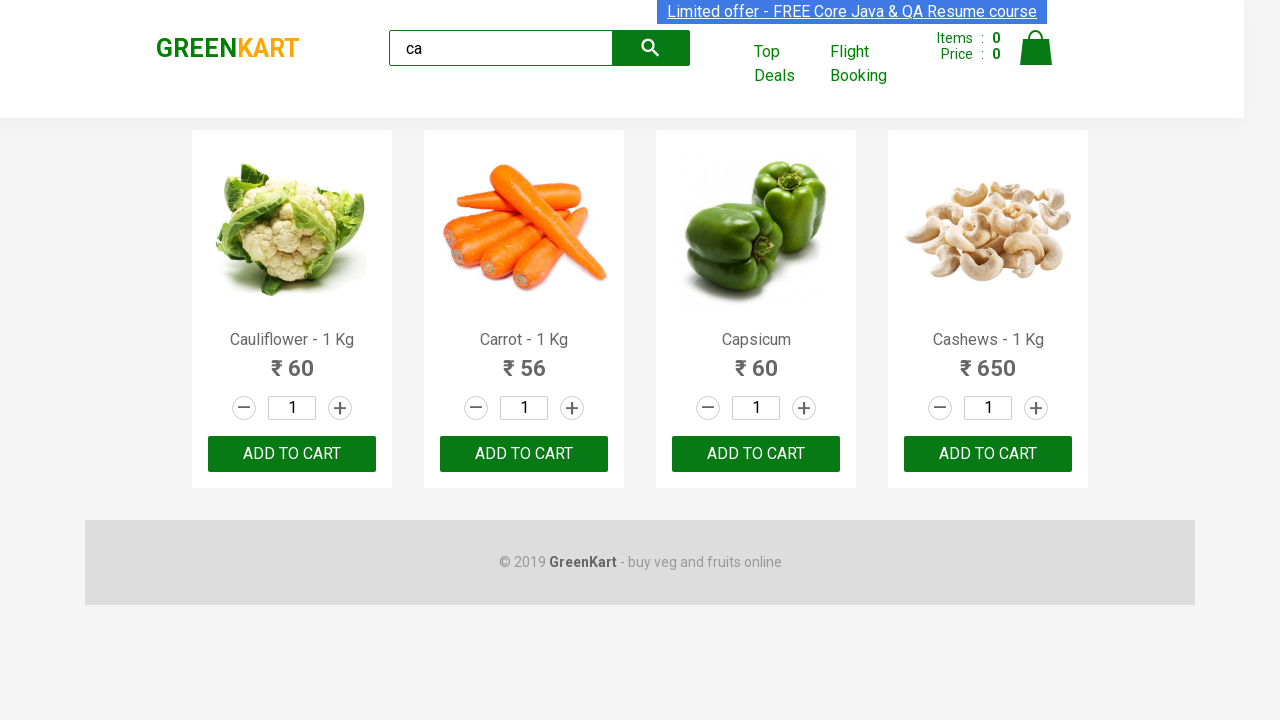

Added third product to cart at (756, 454) on .products .product >> nth=2 >> text=ADD TO CART
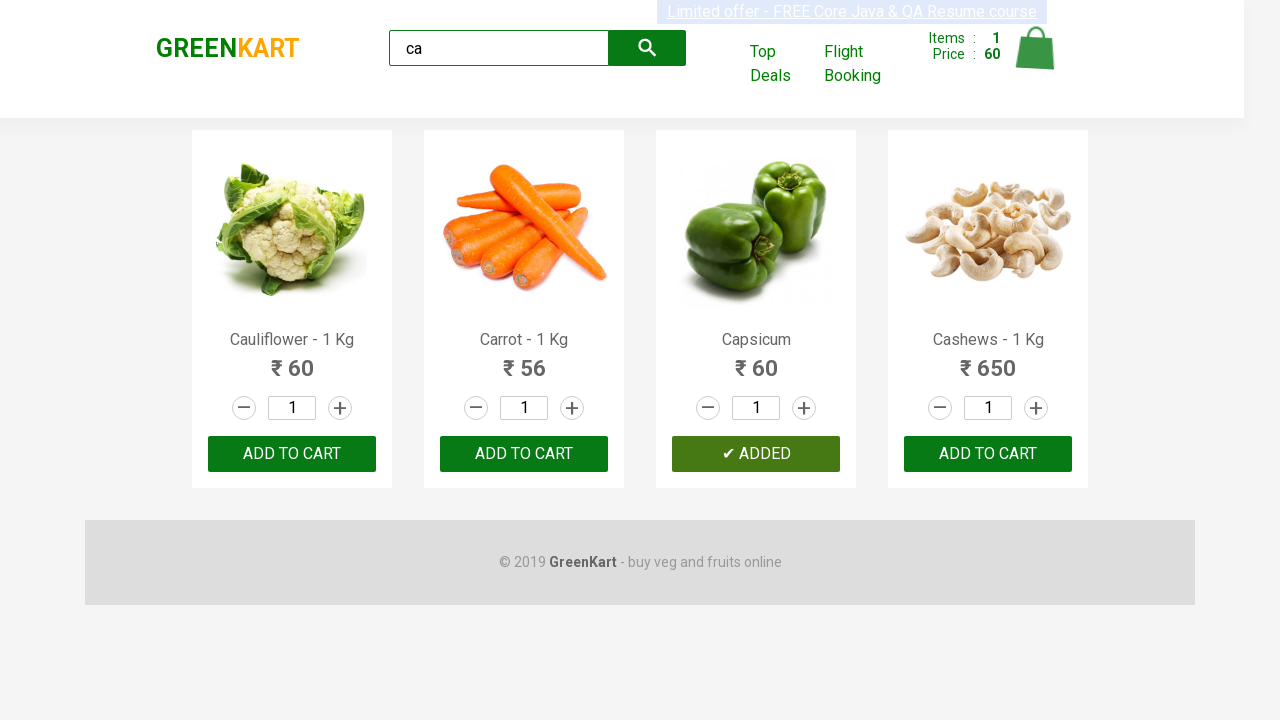

Retrieved all product elements
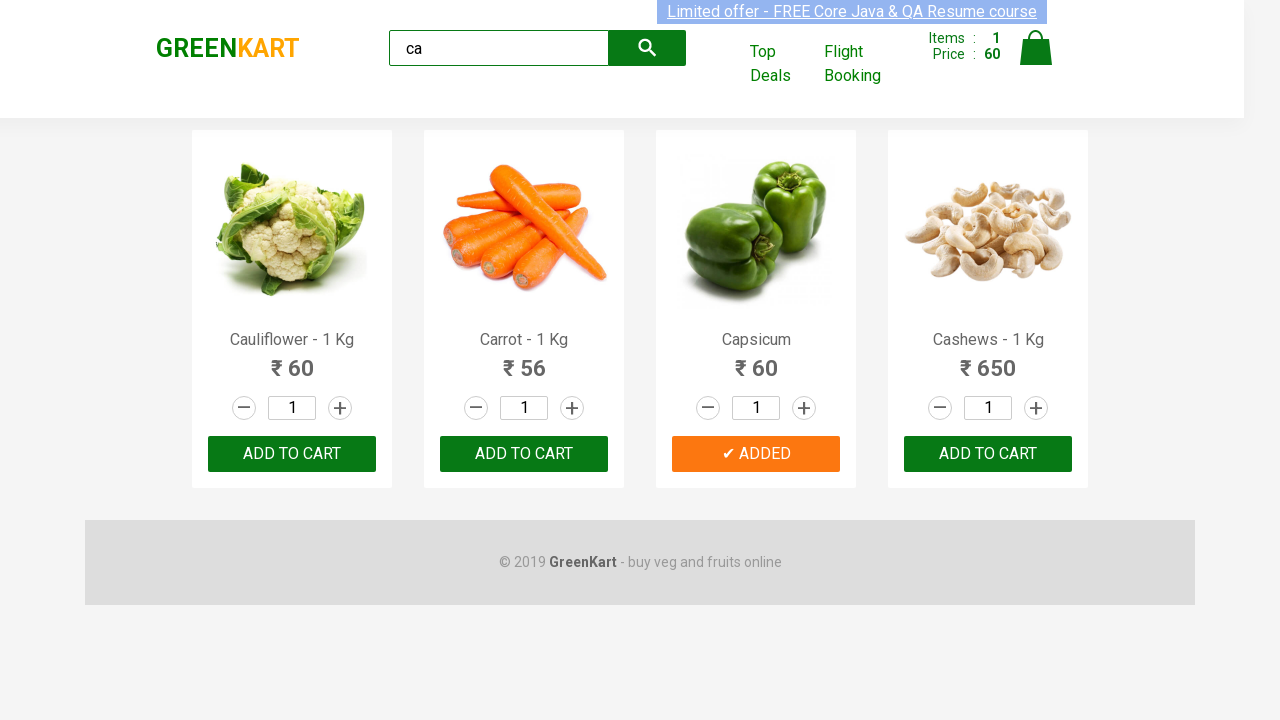

Checked product name: Cauliflower - 1 Kg
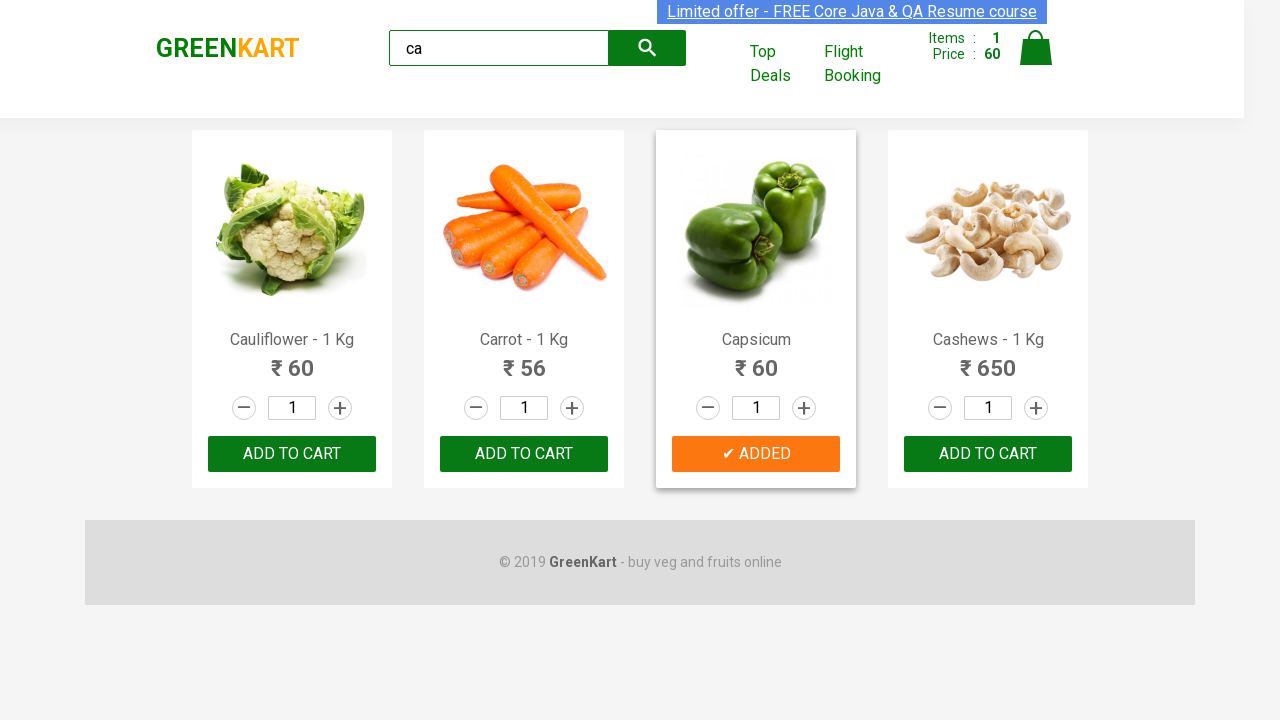

Added Cauliflower product to cart at (292, 454) on .products .product >> nth=0 >> button
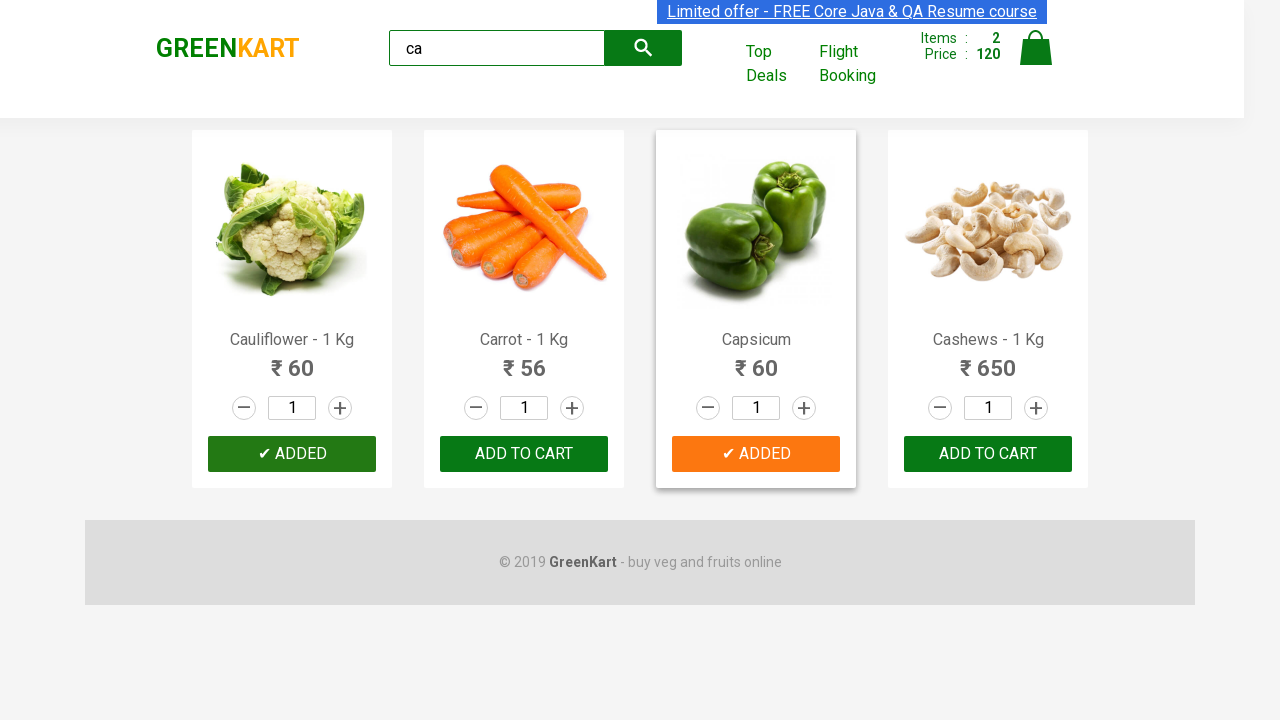

Verified brand text is 'GREENKART'
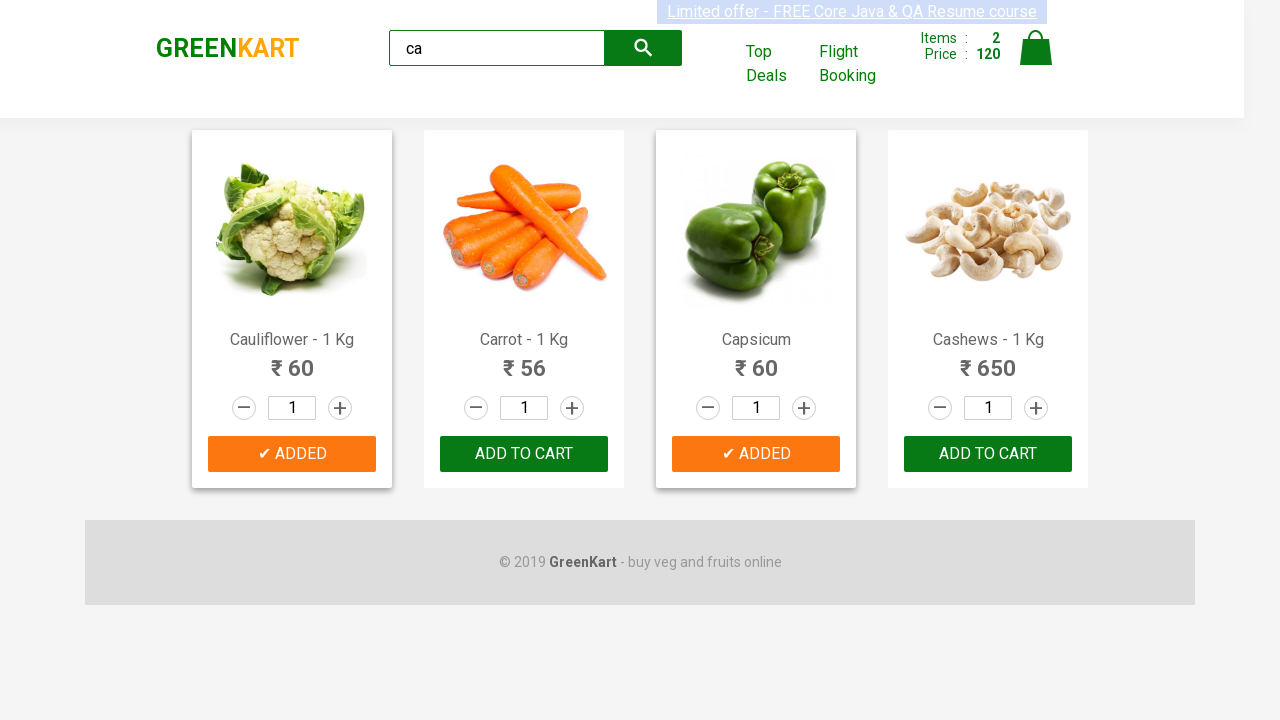

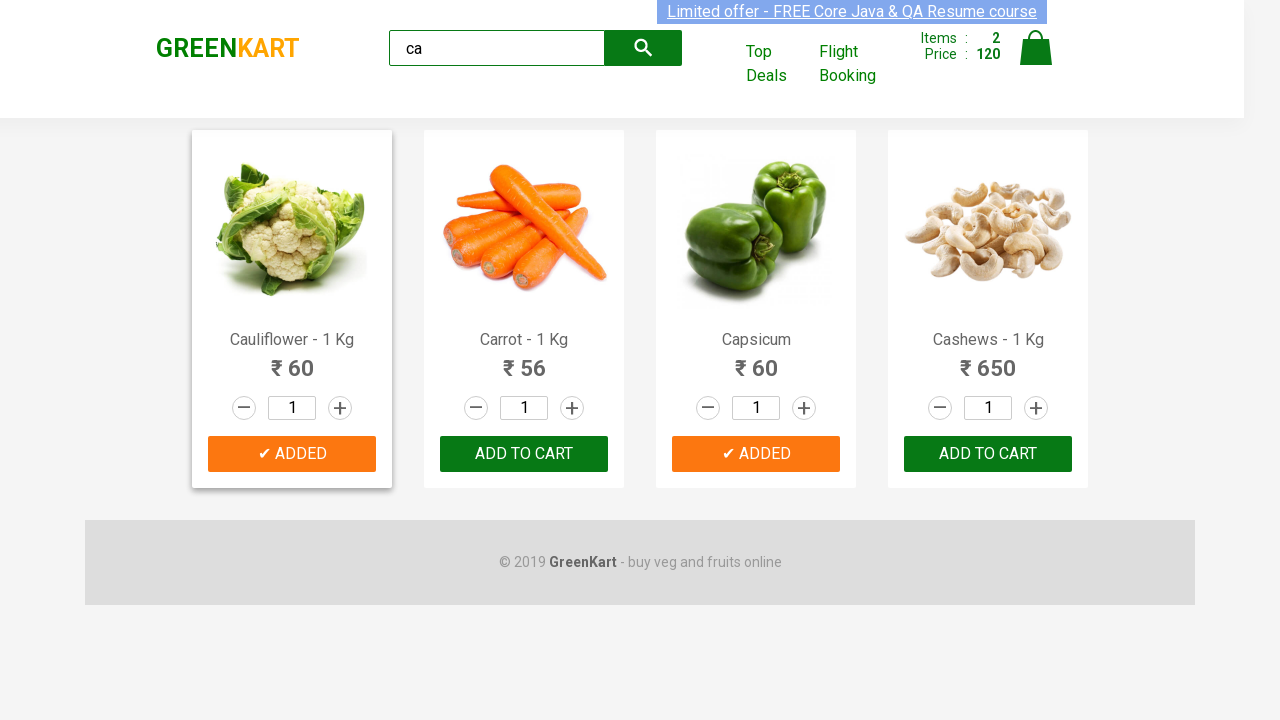